Tests radio button and checkbox interactions on a registration form by selecting a radio button option and toggling multiple checkboxes

Starting URL: https://demo.automationtesting.in/Register.html

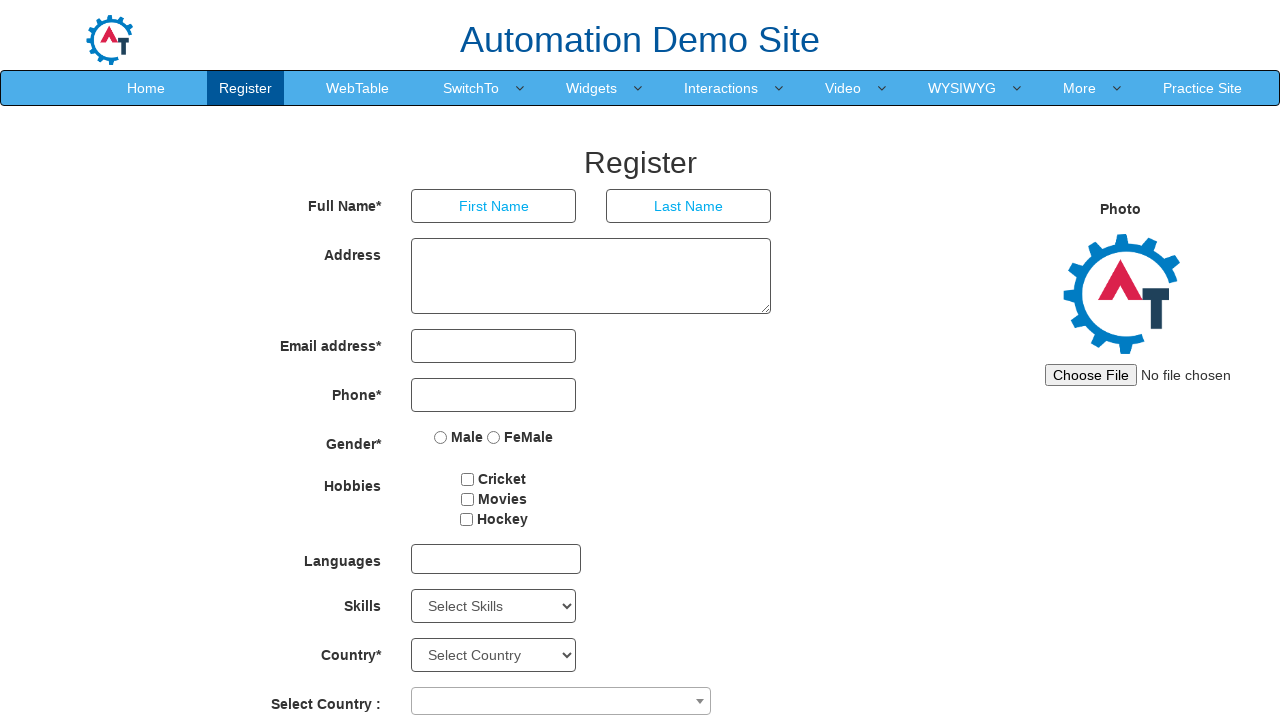

Selected Male radio button at (441, 437) on input[value='Male']
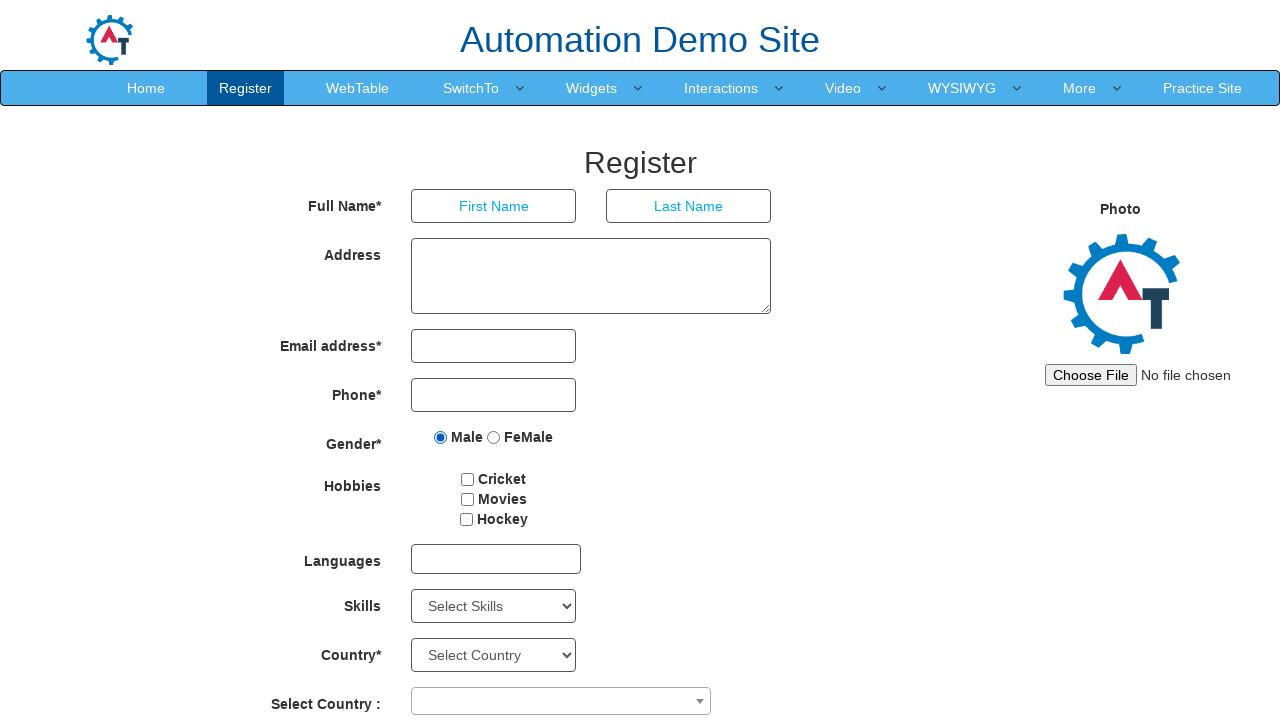

Checked Cricket checkbox at (468, 479) on input[value='Cricket']
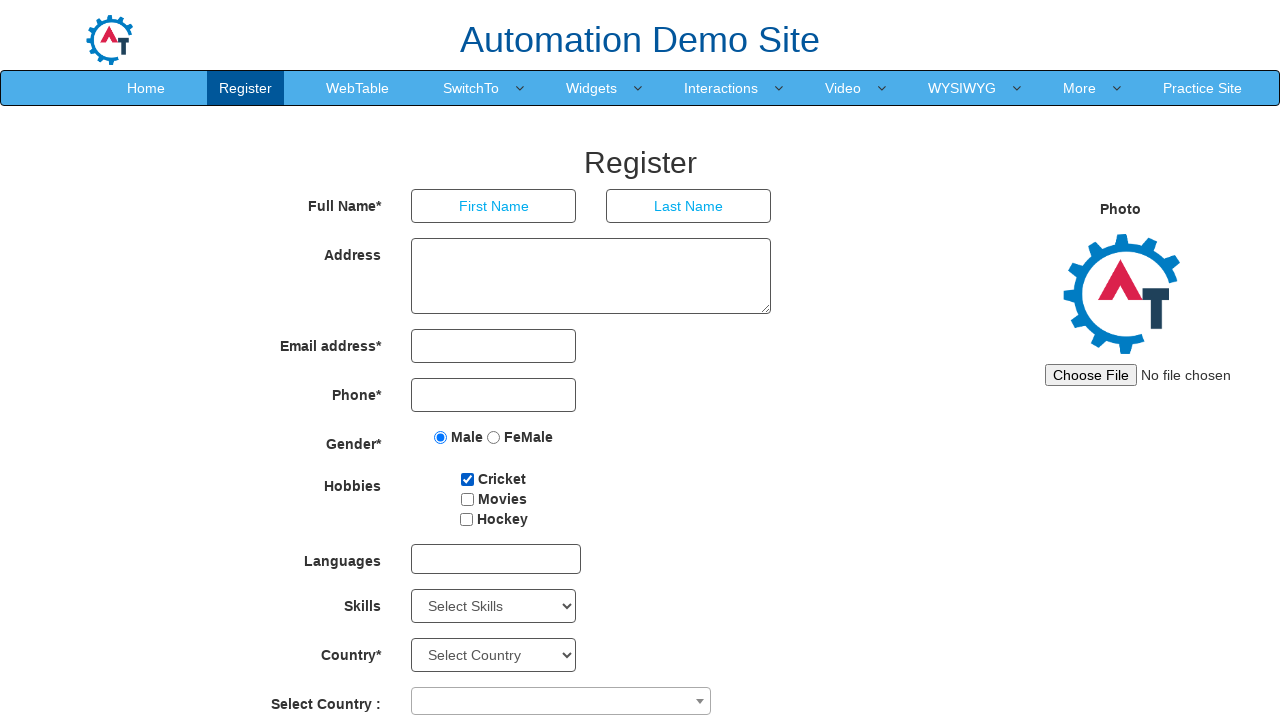

Checked Movies checkbox at (467, 499) on input[value='Movies']
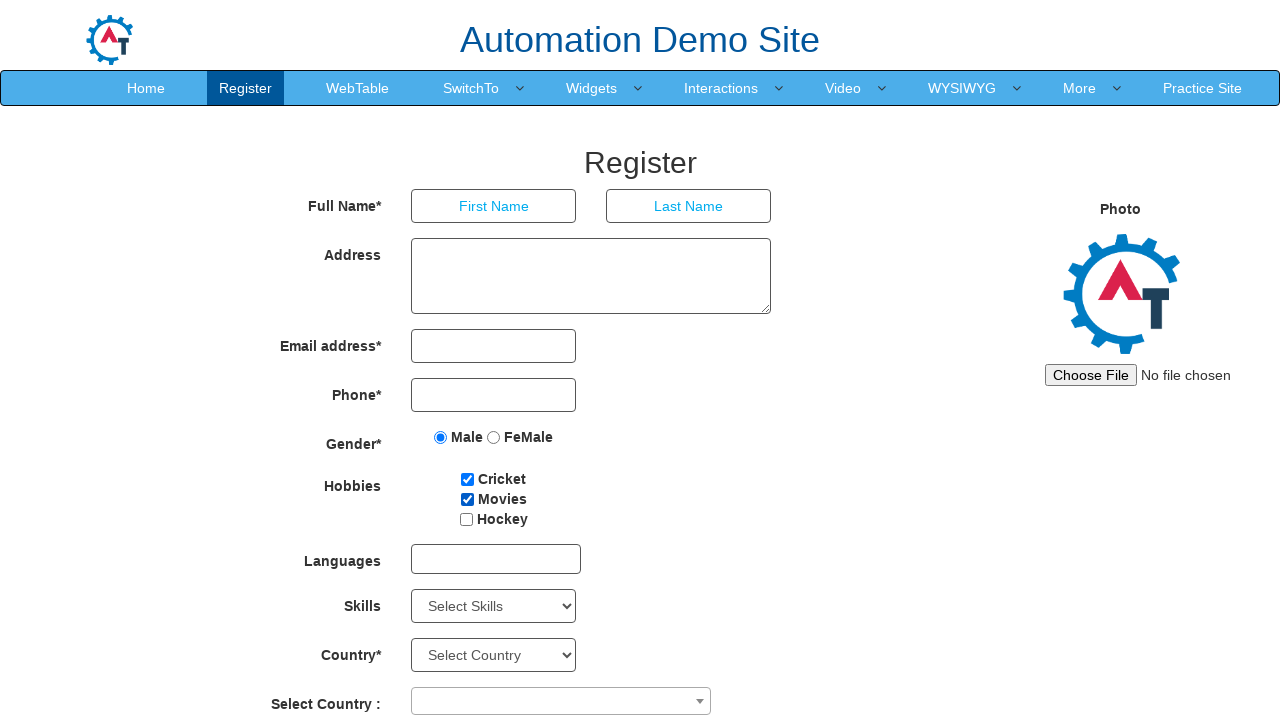

Checked Hockey checkbox at (466, 519) on input[value='Hockey']
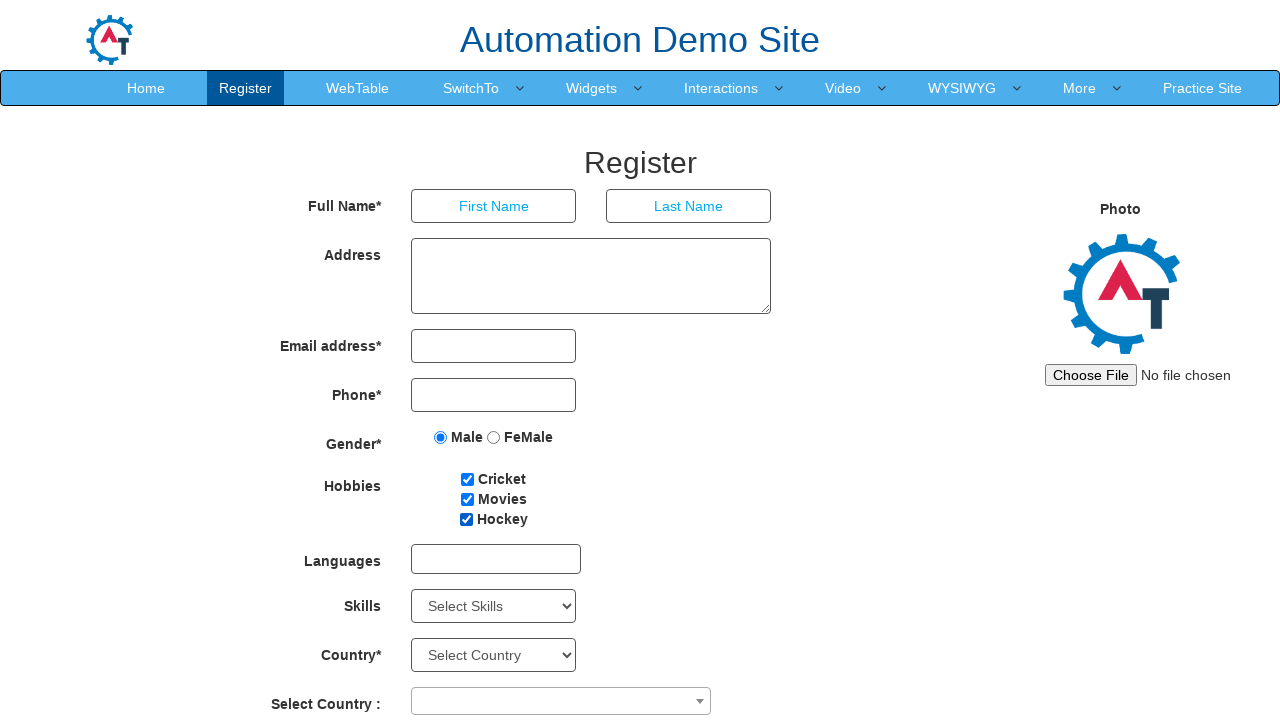

Unchecked Cricket checkbox at (468, 479) on input[value='Cricket']
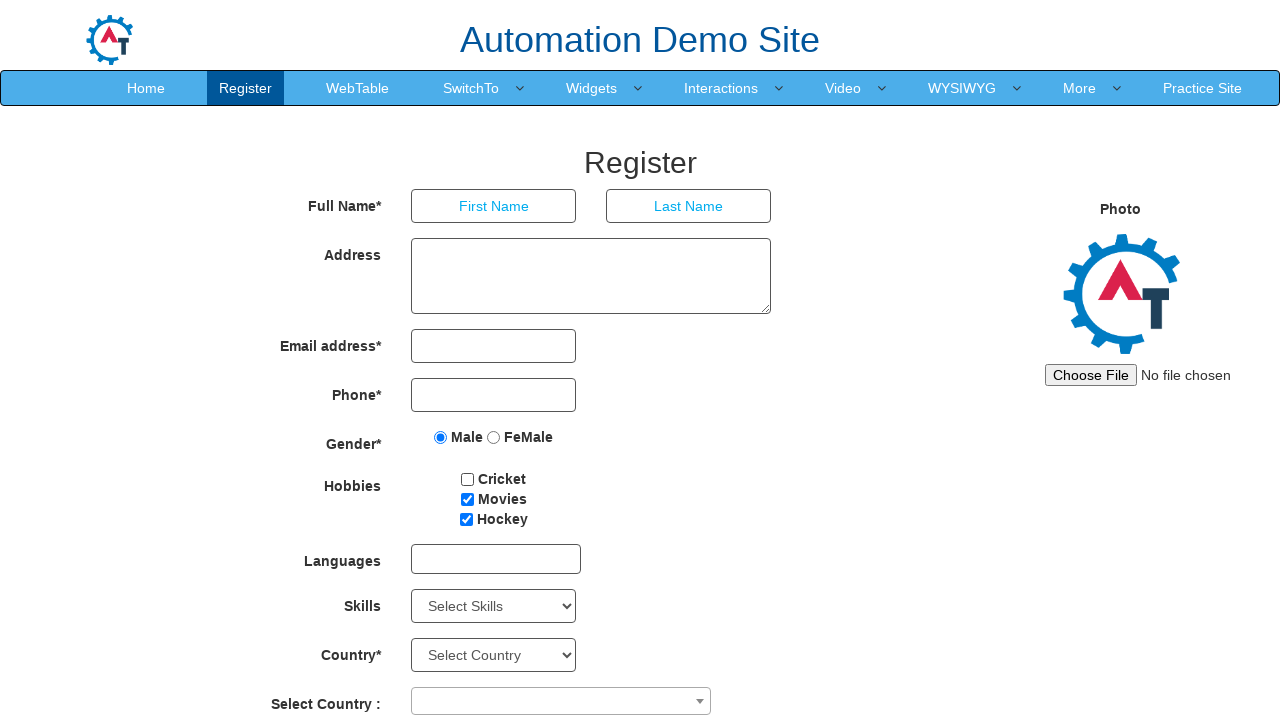

Unchecked Hockey checkbox at (466, 519) on input[value='Hockey']
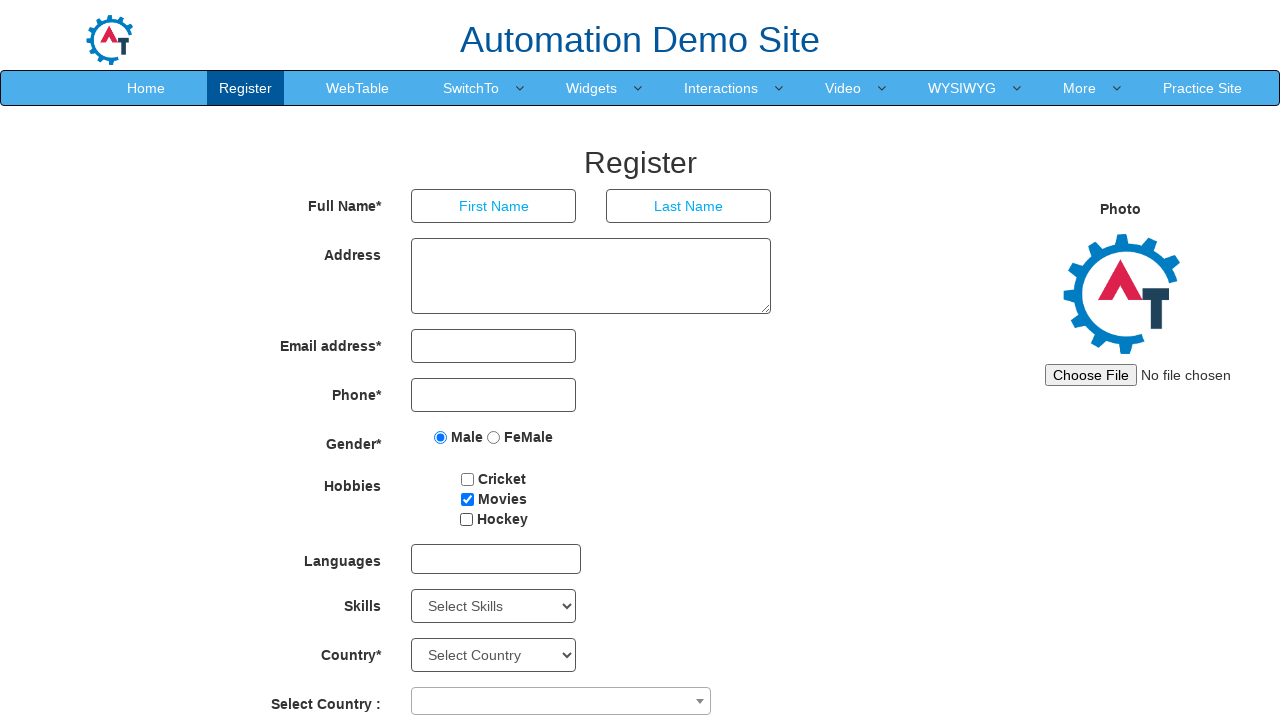

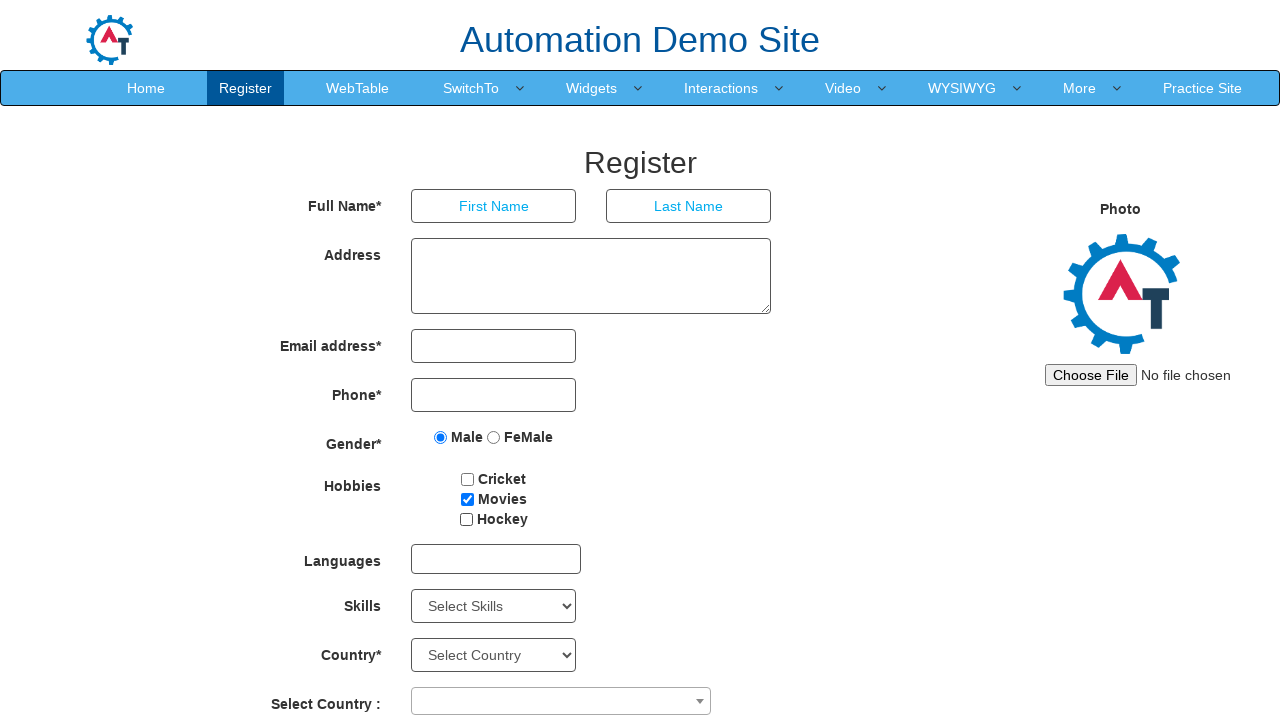